Navigates to the Selenium HQ website and maximizes the browser window

Starting URL: http://www.seleniumhq.org/

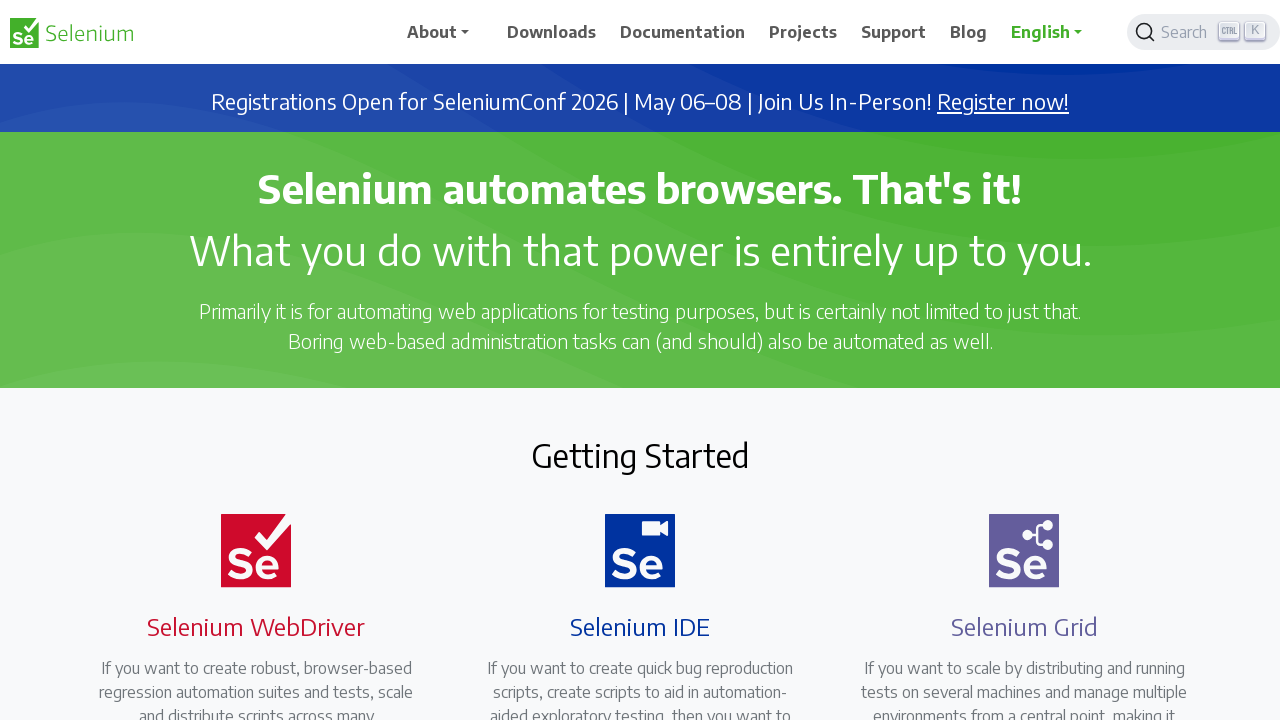

Navigated to Selenium HQ website at http://www.seleniumhq.org/
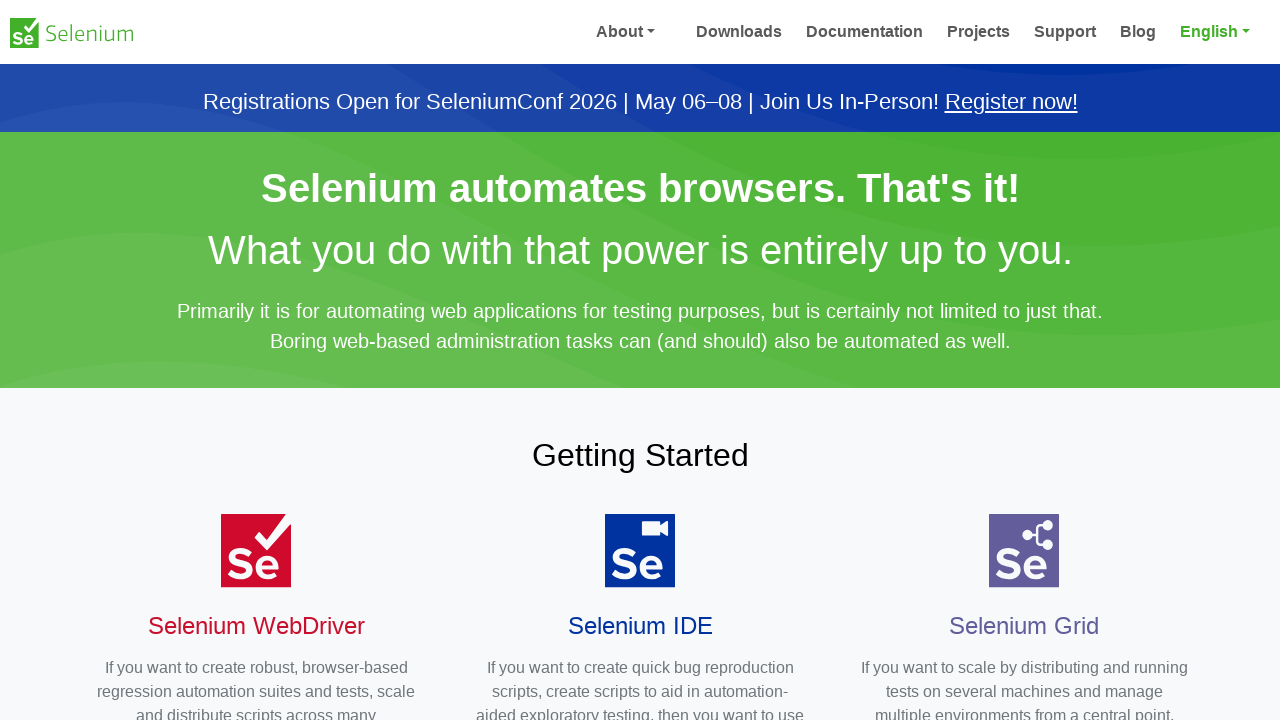

Maximized the browser window
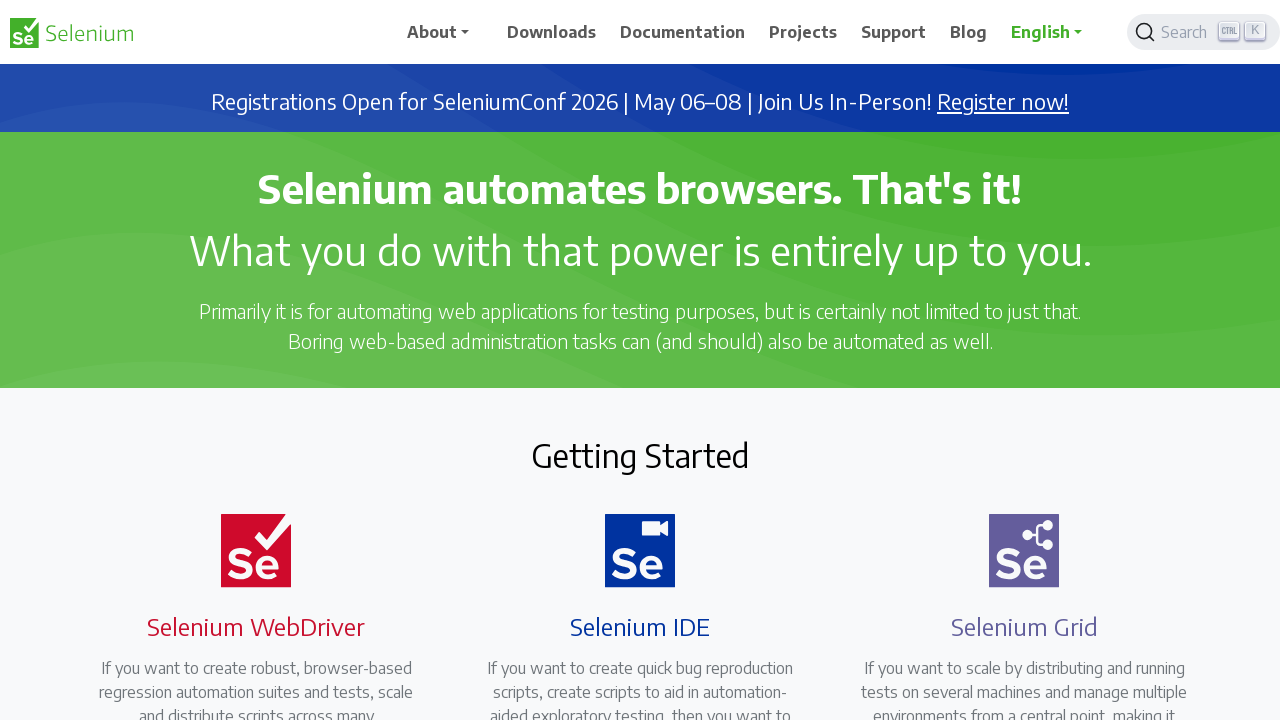

Waited for page to be fully loaded
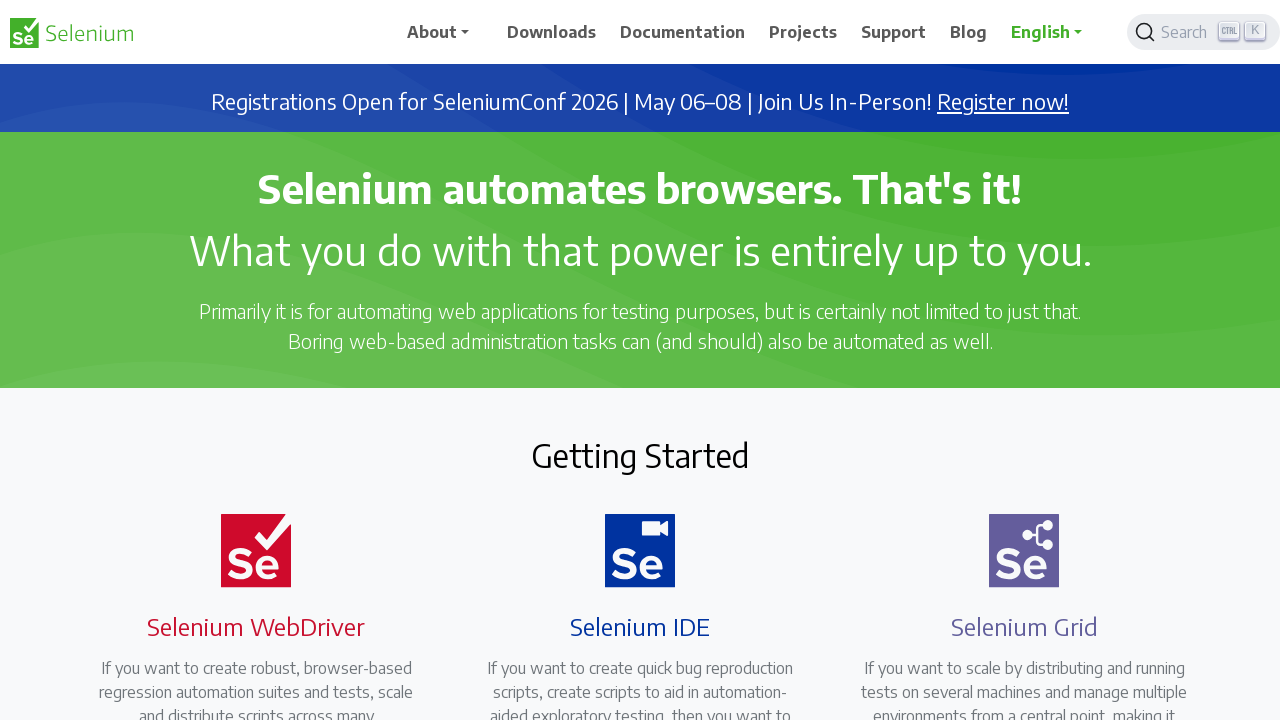

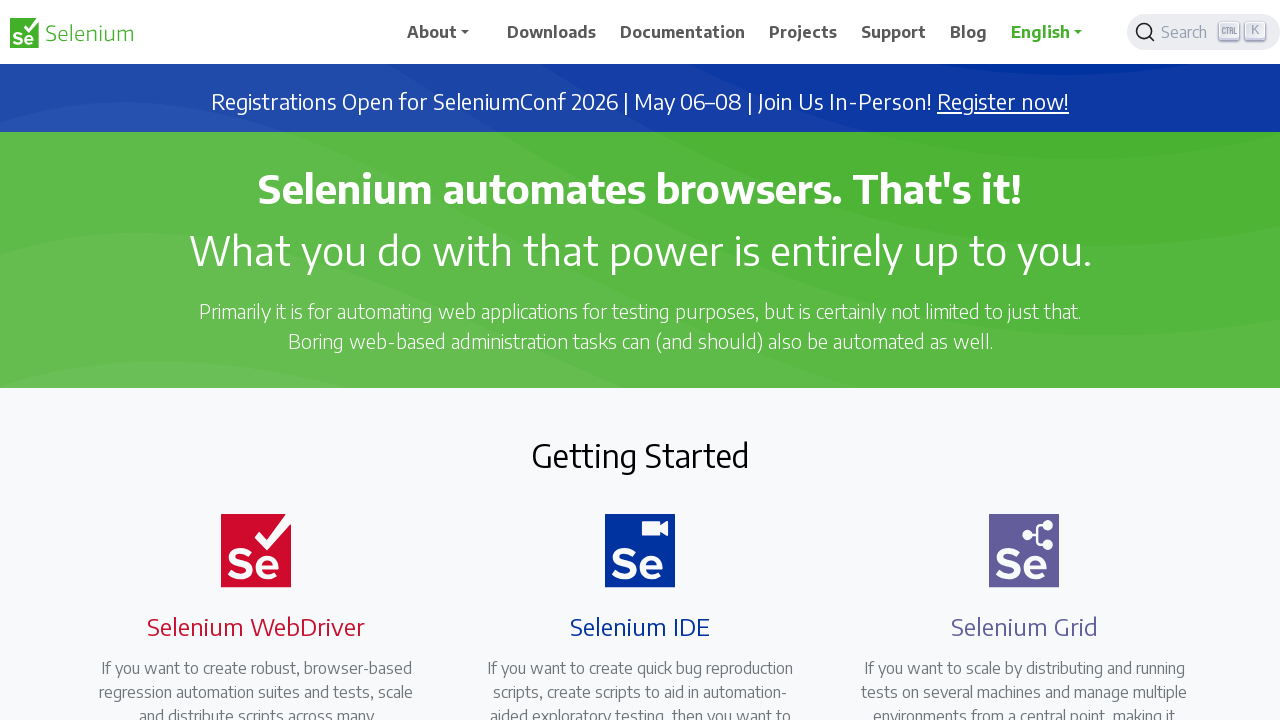